Tests file download functionality by clicking on a file link to download it from the download page.

Starting URL: https://the-internet.herokuapp.com/download

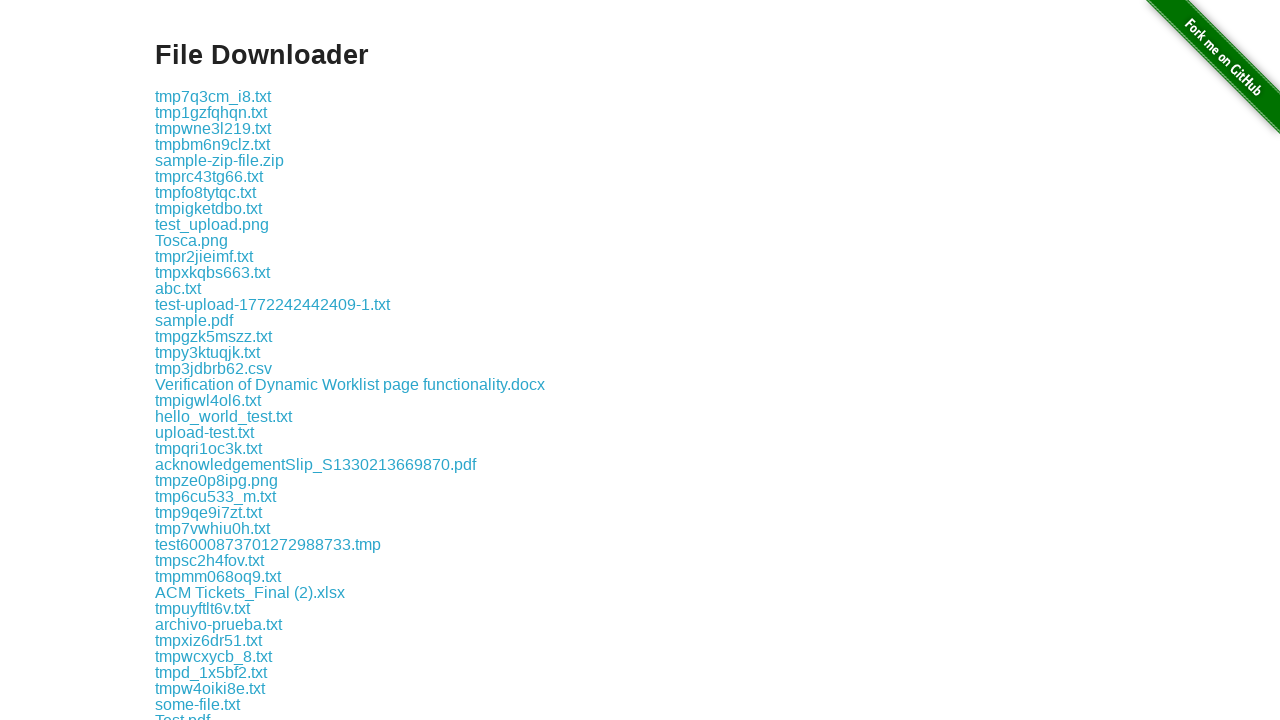

Clicked on some-file.txt link to initiate download at (198, 704) on a:text('some-file.txt')
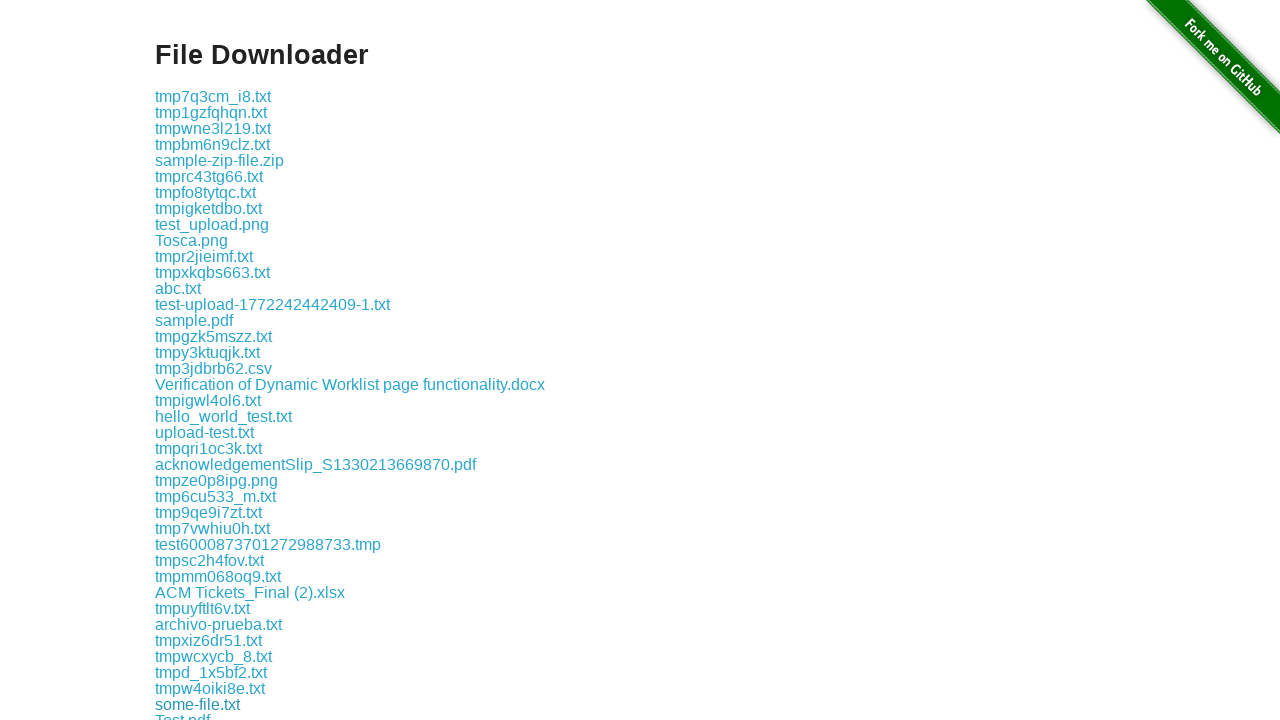

Download completed and file info captured
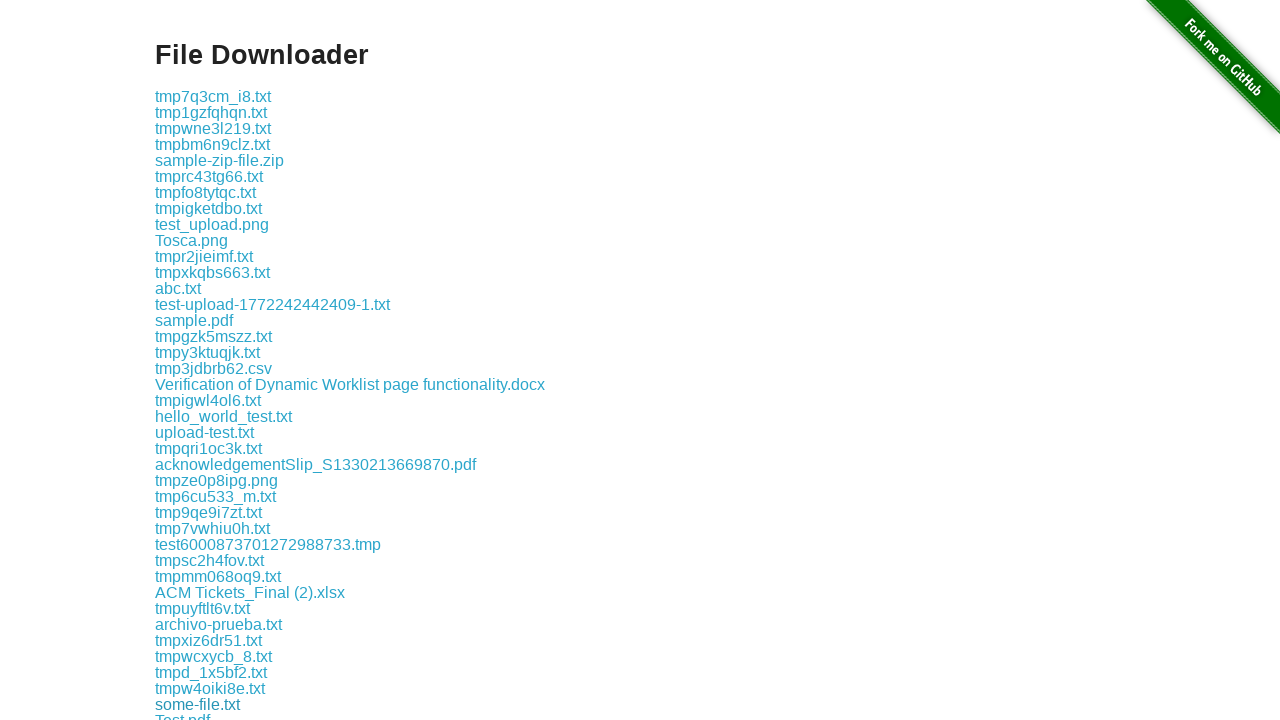

Verified that downloaded file is 'some-file.txt'
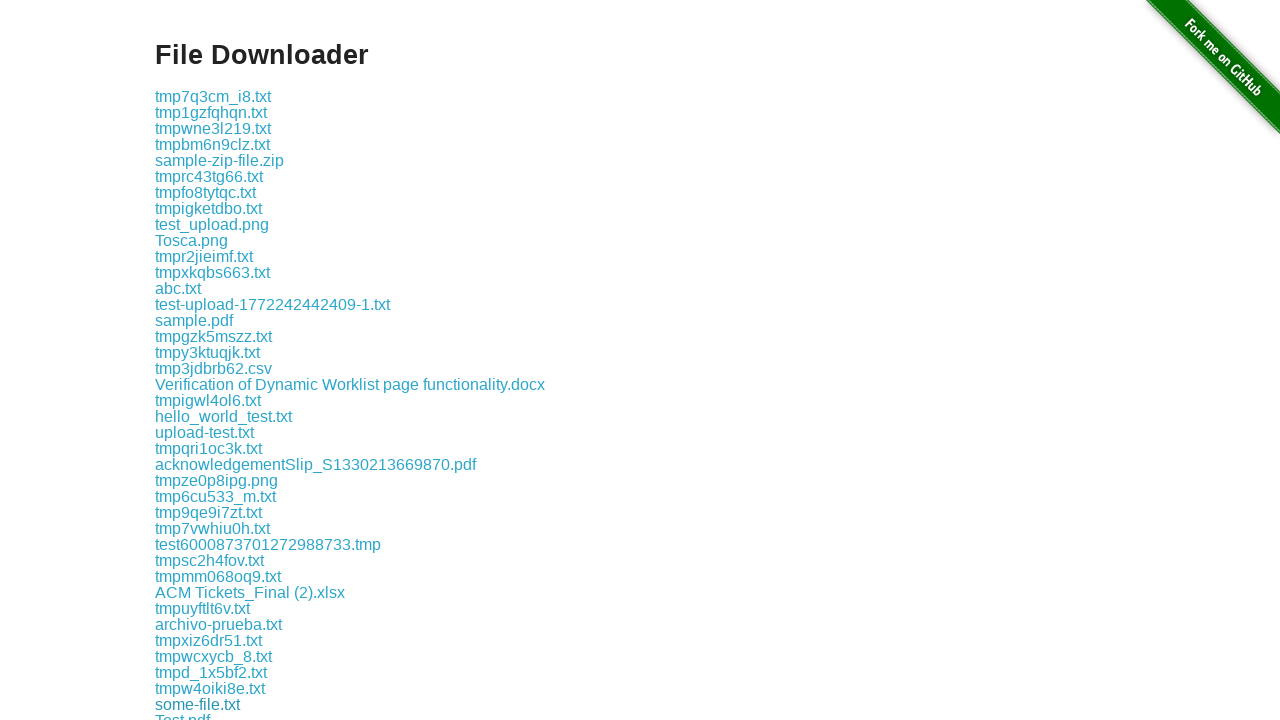

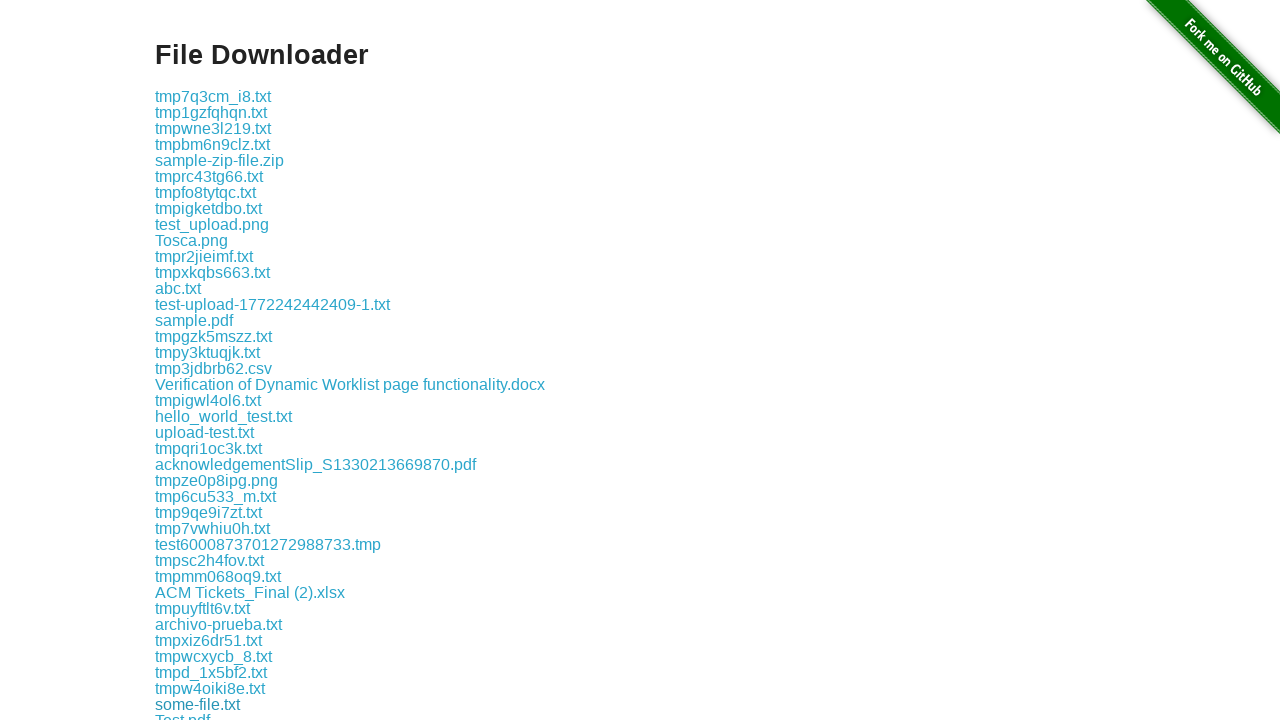